Tests mouse hover functionality by hovering over an element and clicking revealed menu items

Starting URL: https://www.rahulshettyacademy.com/AutomationPractice/

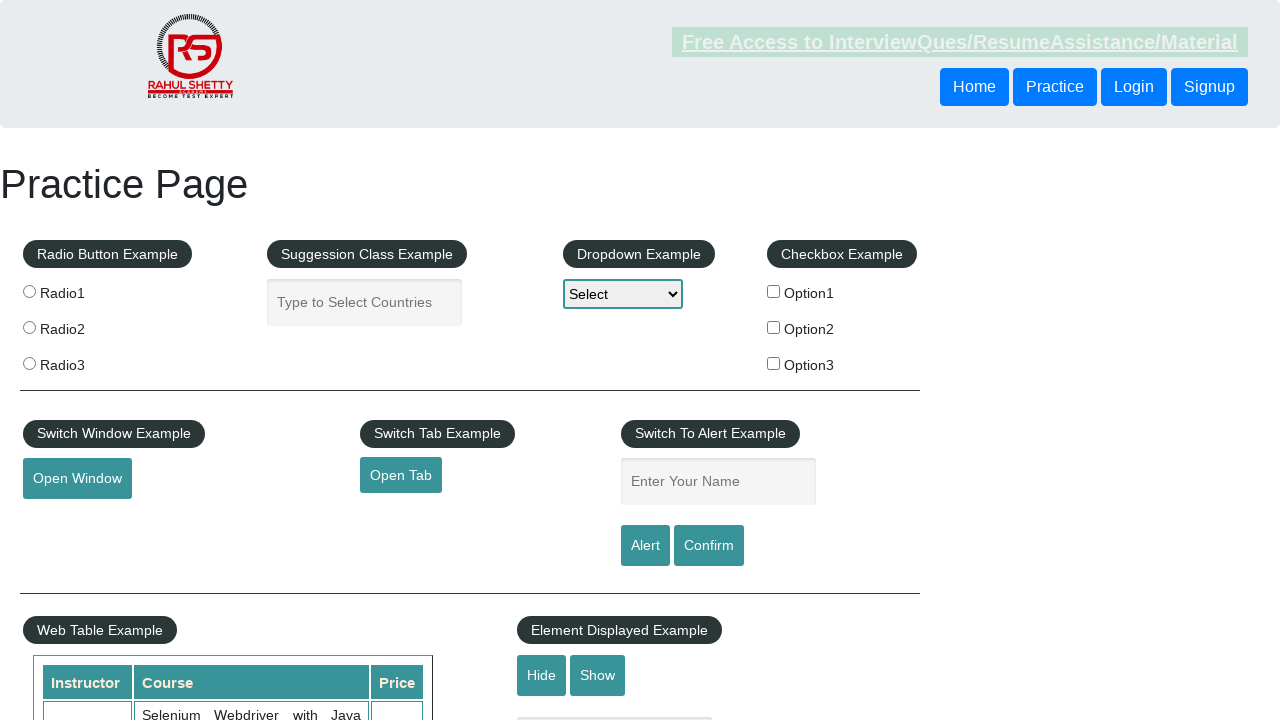

Hovered over the mouse hover button to reveal menu at (83, 361) on #mousehover
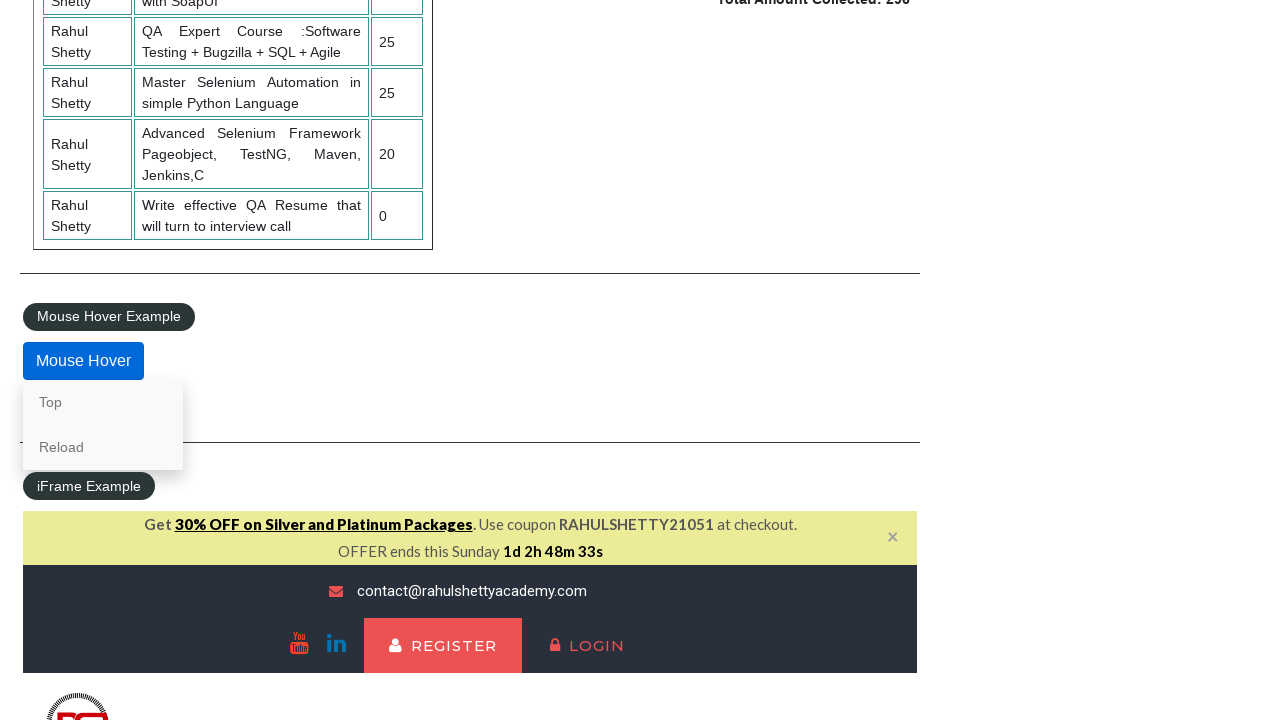

Clicked on 'Top' menu option at (103, 402) on text=Top
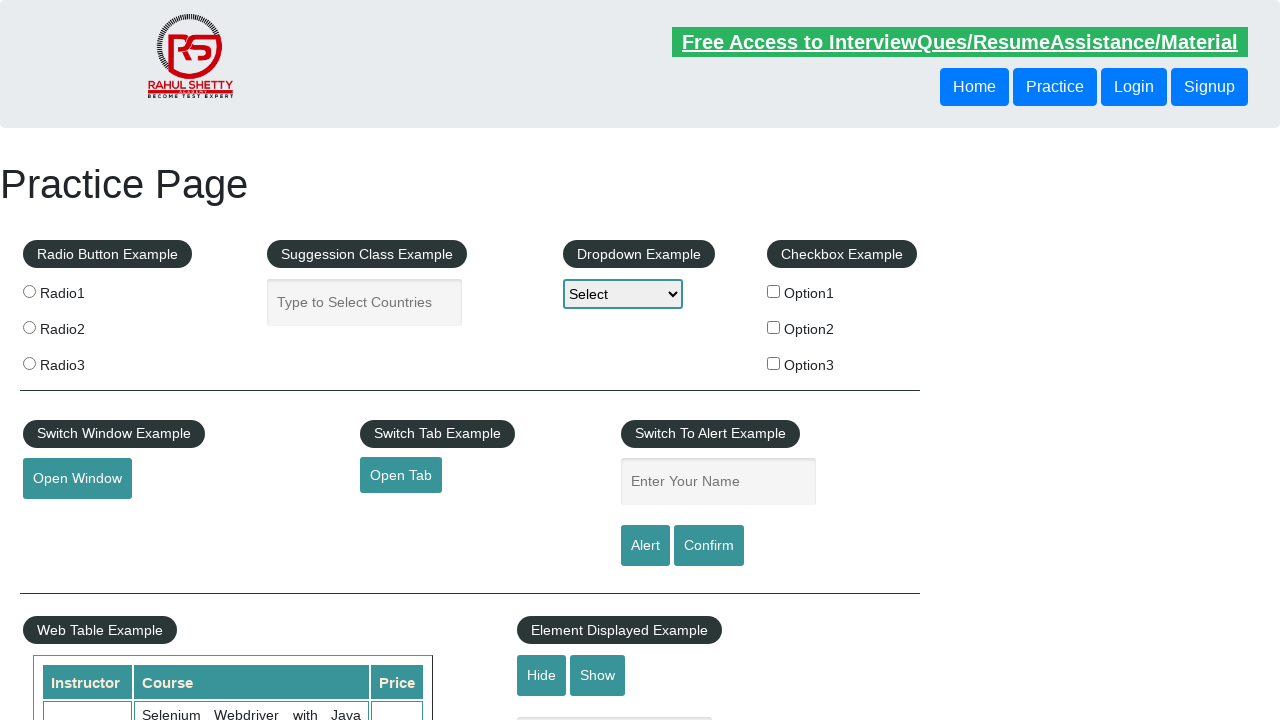

Hovered over the mouse hover button again to reveal menu at (83, 361) on #mousehover
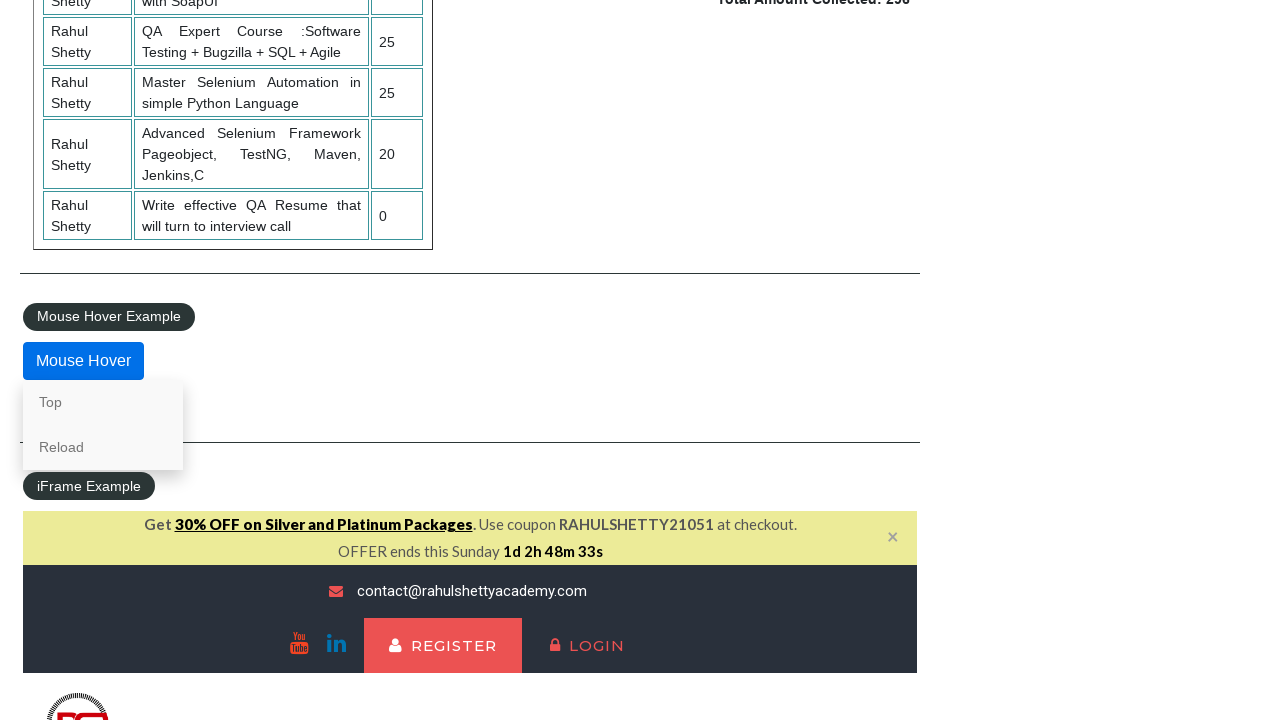

Clicked on 'Reload' menu option at (103, 447) on text=Reload
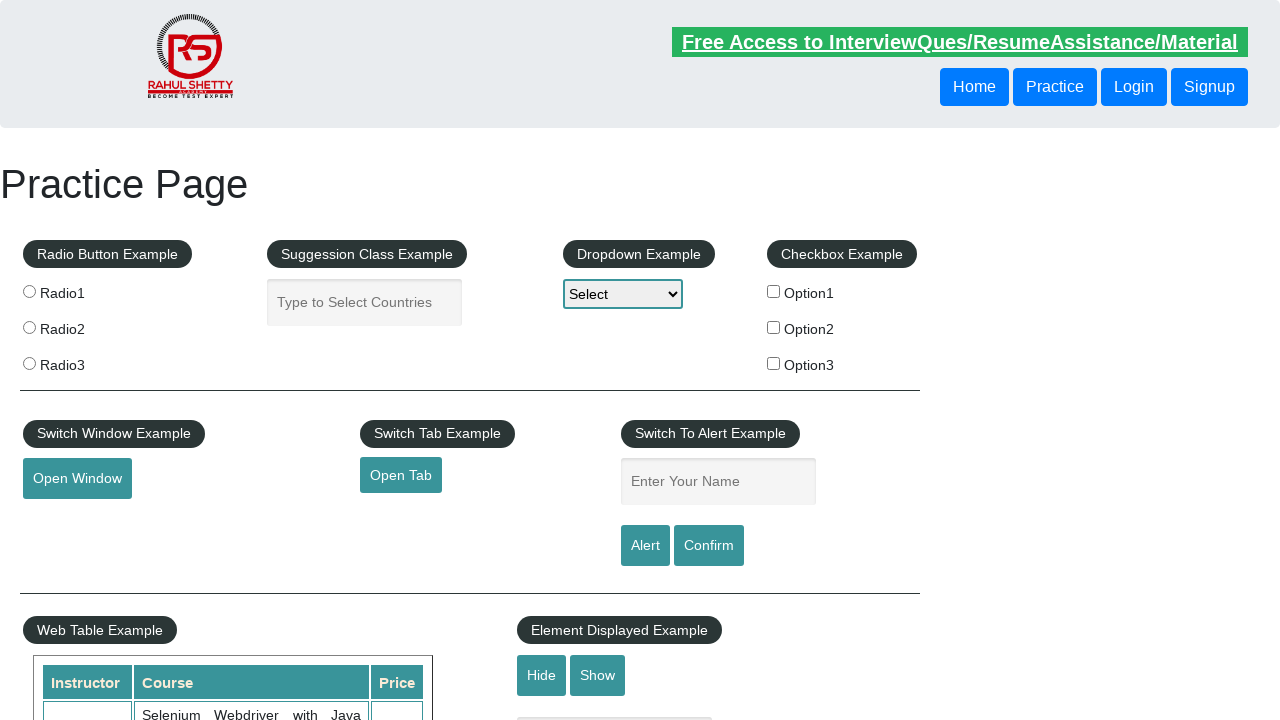

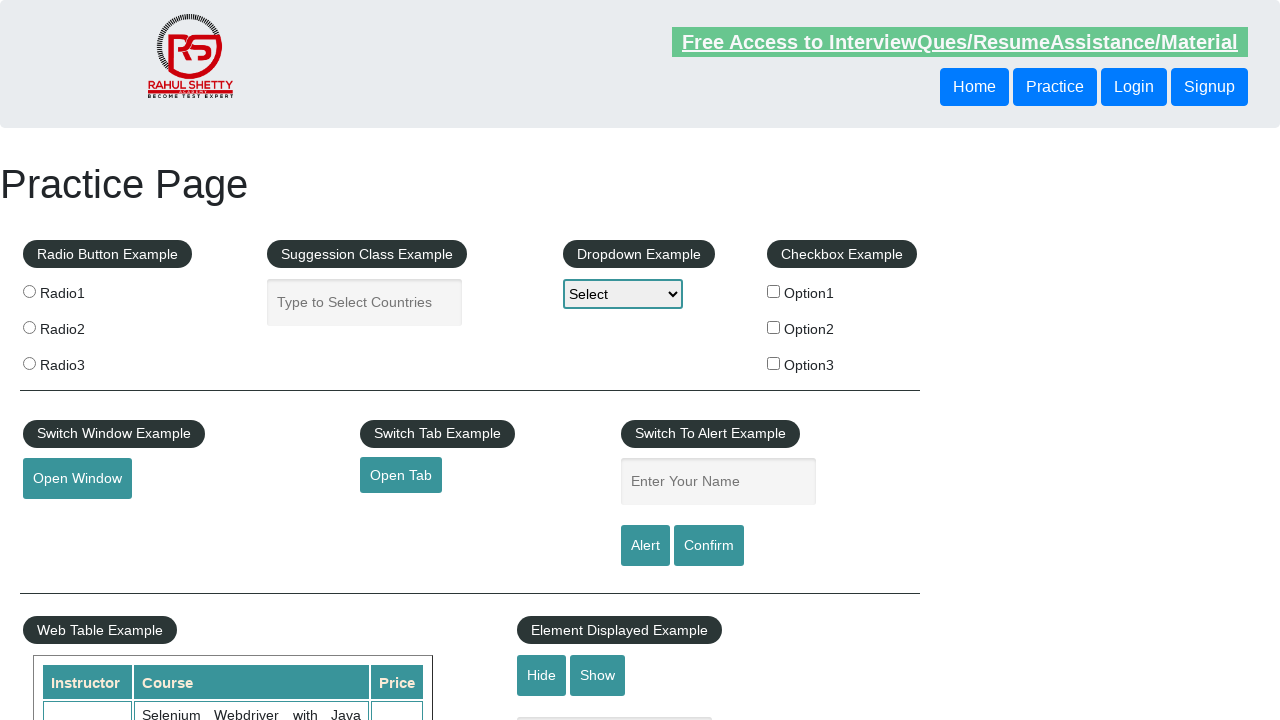